Verifies that the OrangeHRM logo has the expected computed color style (black - rgb(0, 0, 0)).

Starting URL: https://opensource-demo.orangehrmlive.com/web/index.php/auth/login

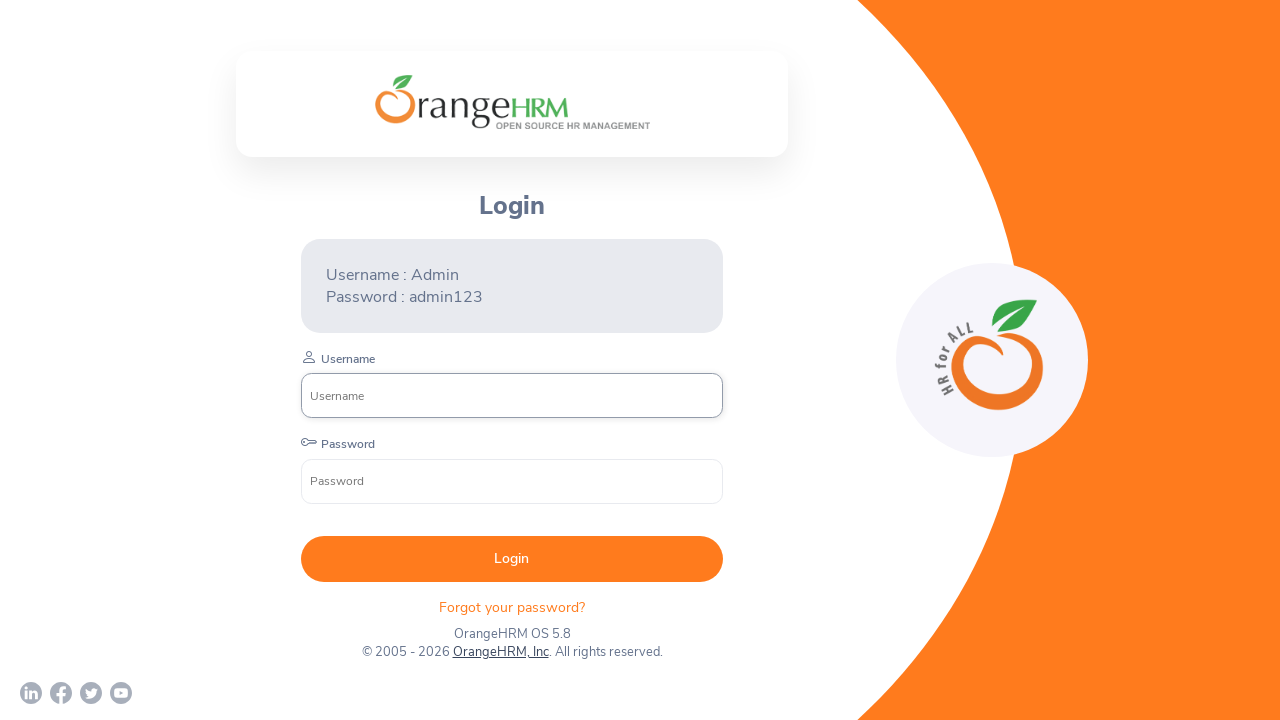

OrangeHRM logo became visible
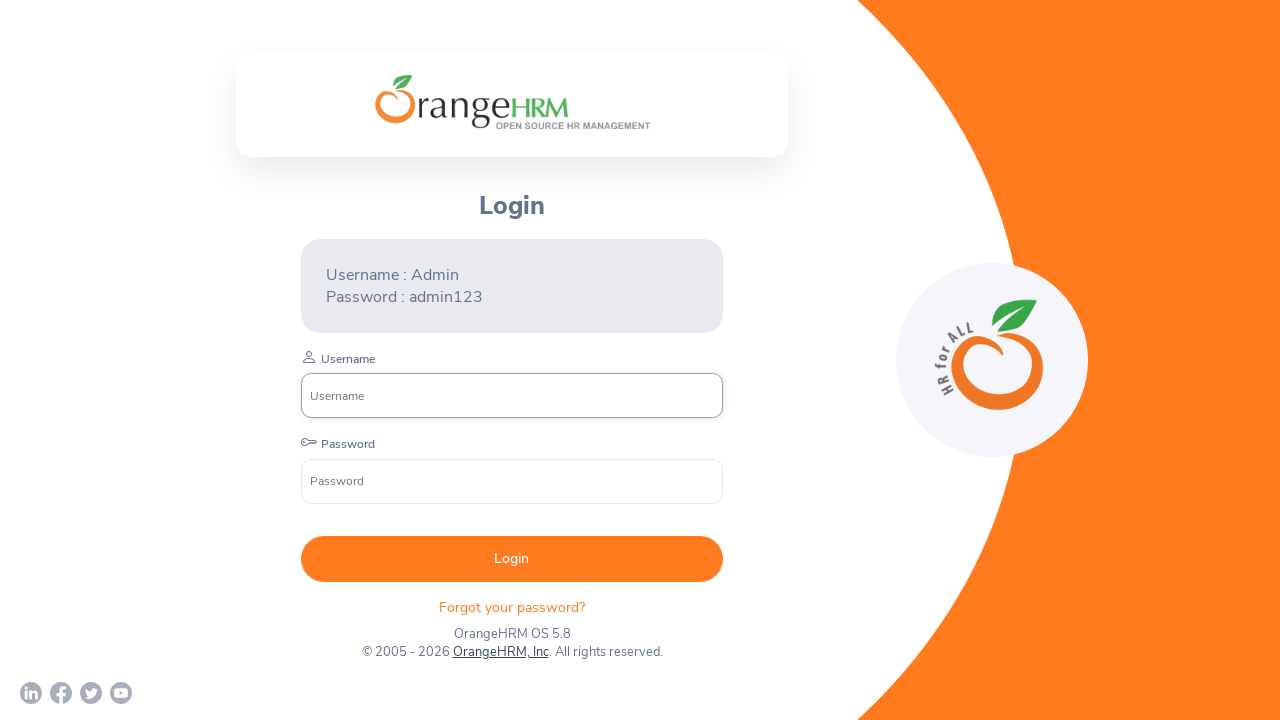

Retrieved computed color style of logo: rgb(0, 0, 0)
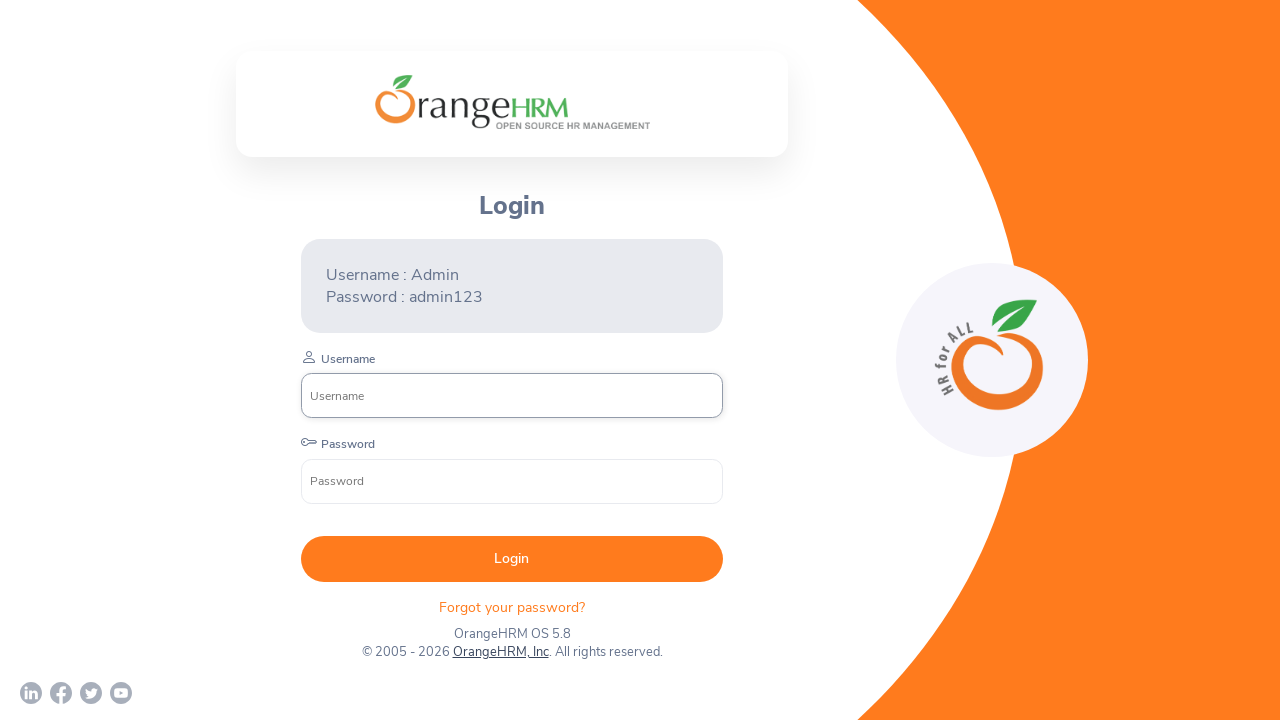

Confirmed logo color is rgb(0, 0, 0) (black)
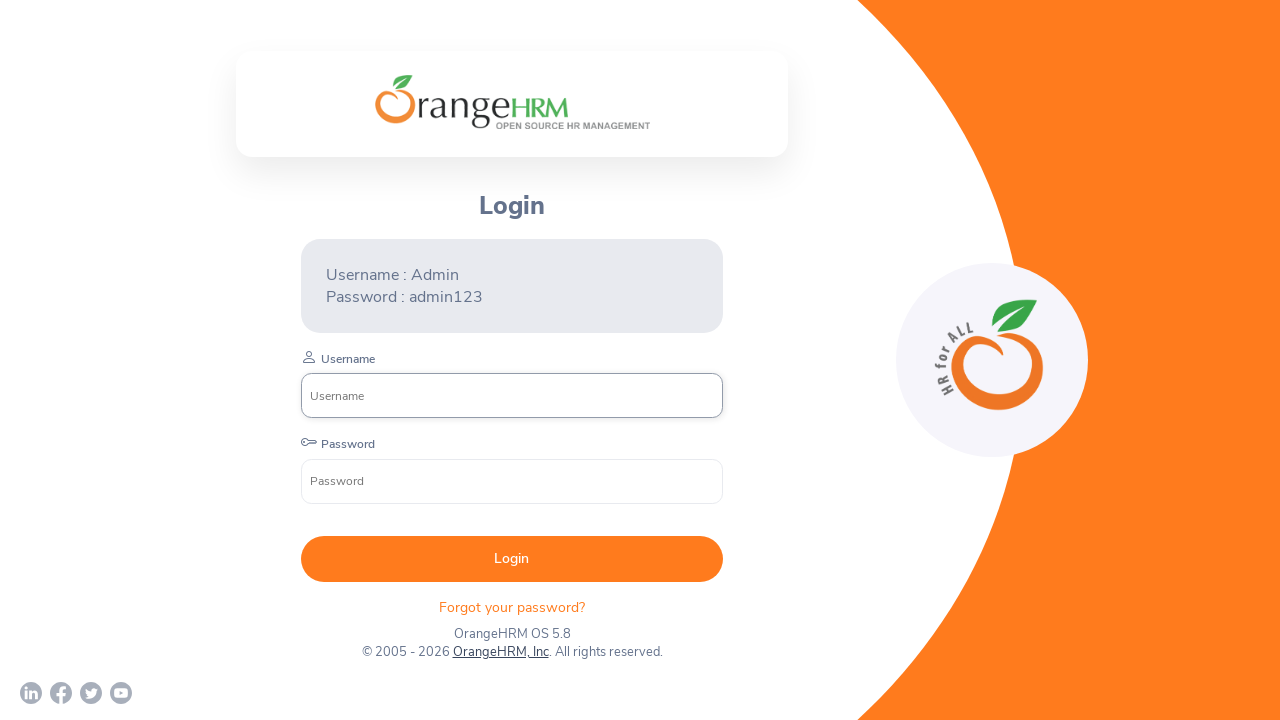

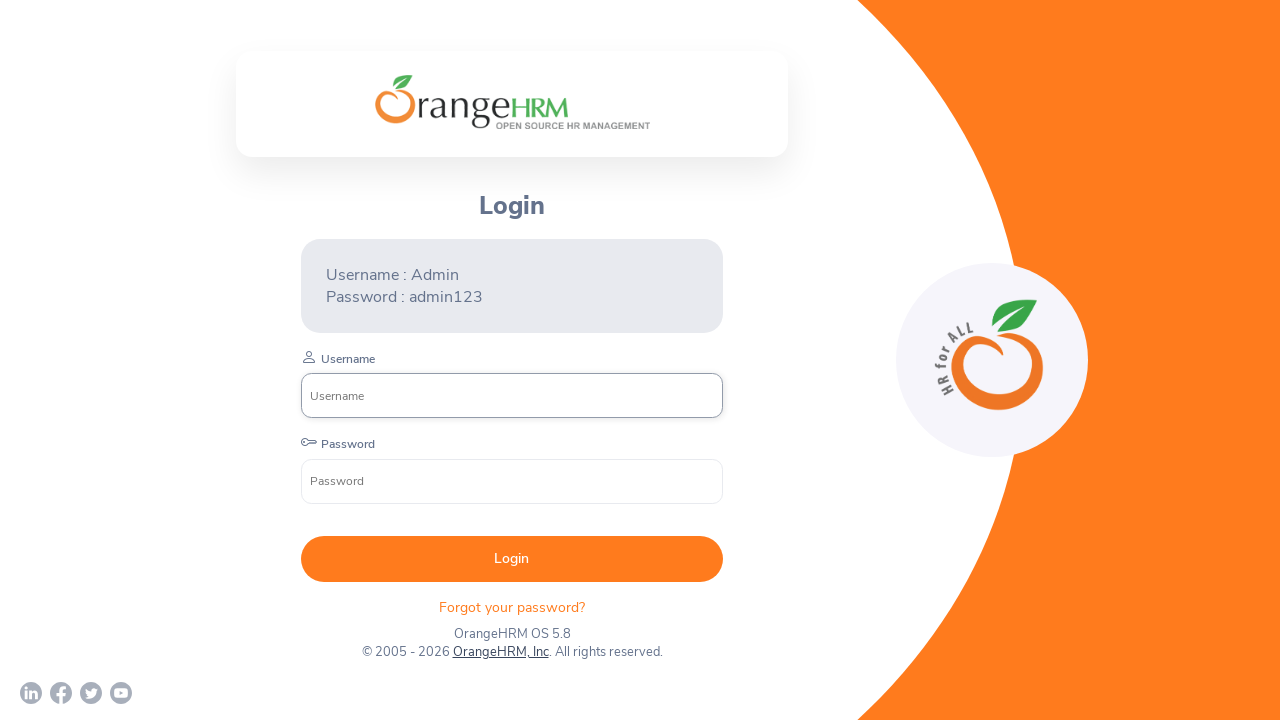